Opens the category menu, navigates to the Cameras category, and verifies the page title changes to "Cameras".

Starting URL: https://ecommerce-playground.lambdatest.io/

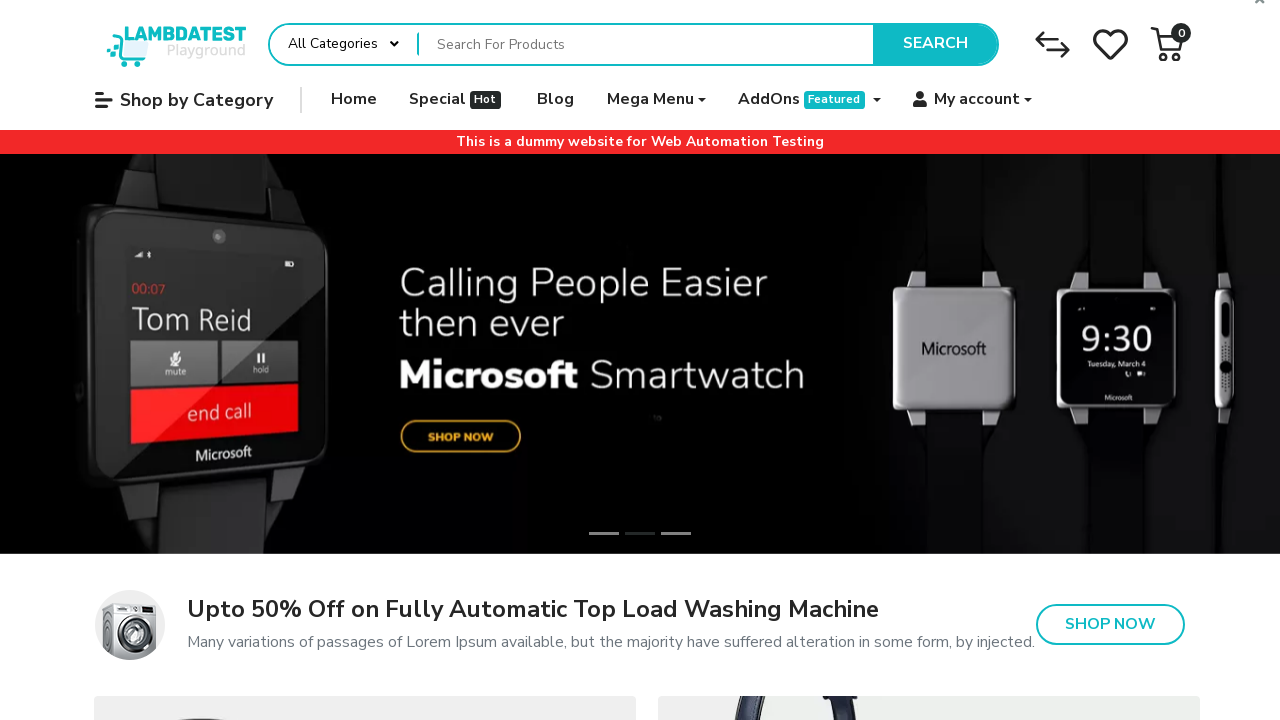

Clicked 'Shop by Category' button to open category menu at (184, 100) on internal:role=button[name="Shop by Category"i]
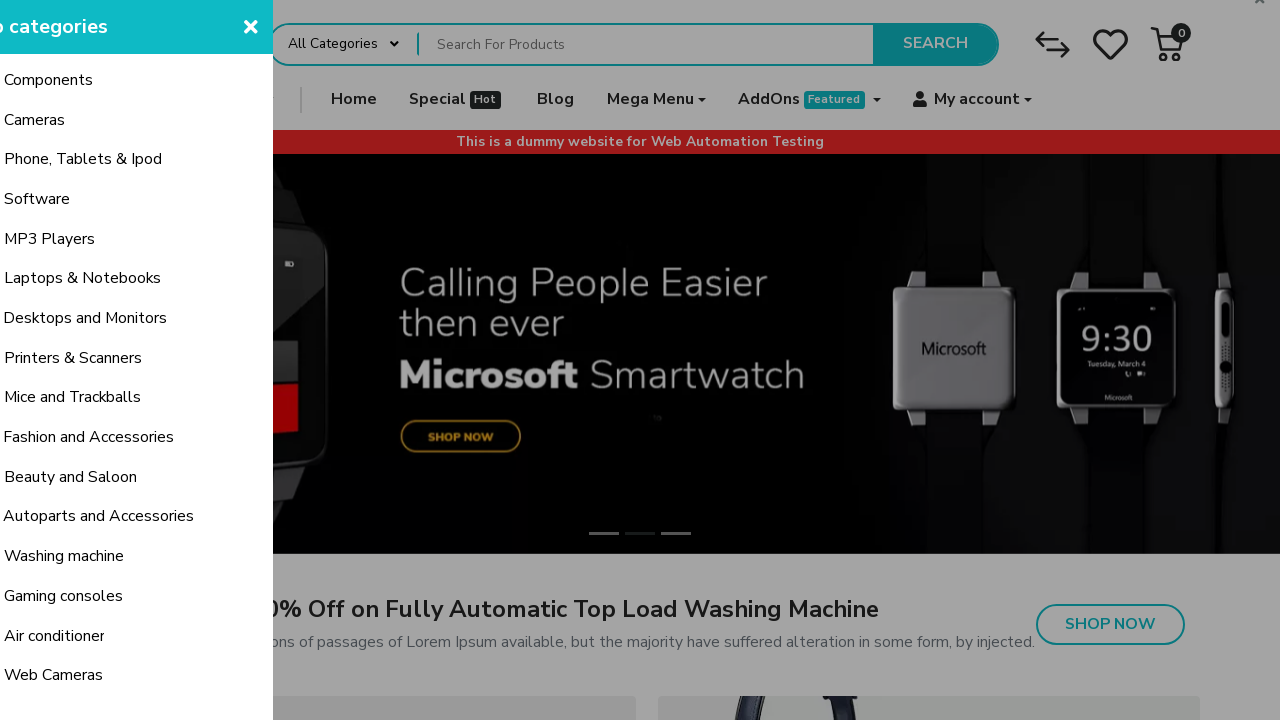

Clicked 'Cameras' link to navigate to Cameras category at (160, 120) on internal:role=link[name="Cameras"s]
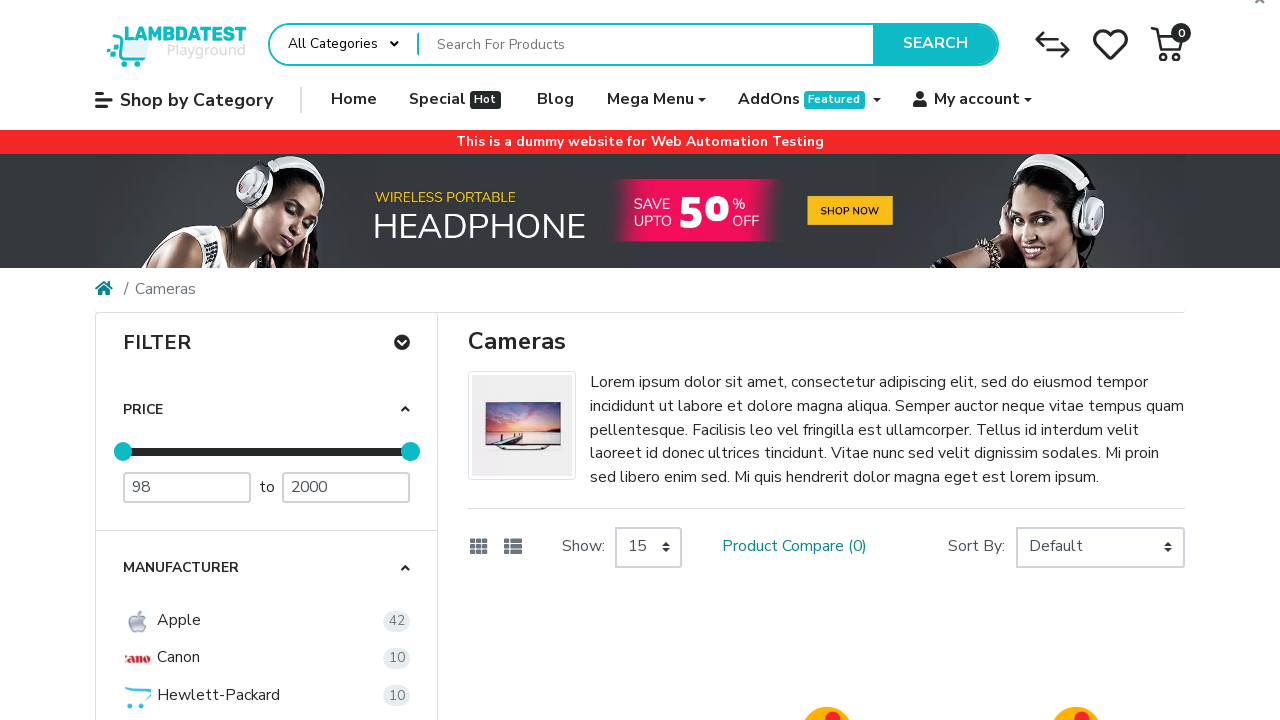

Page finished loading (domcontentloaded)
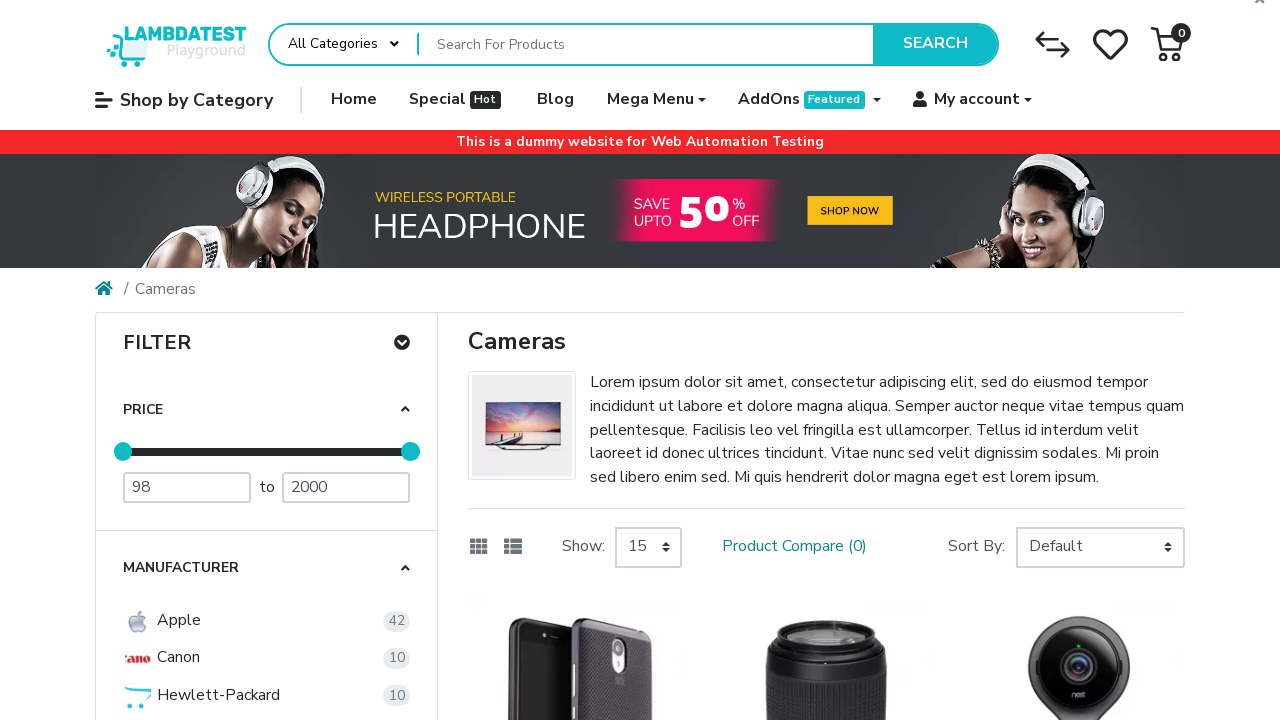

Verified page title is 'Cameras'
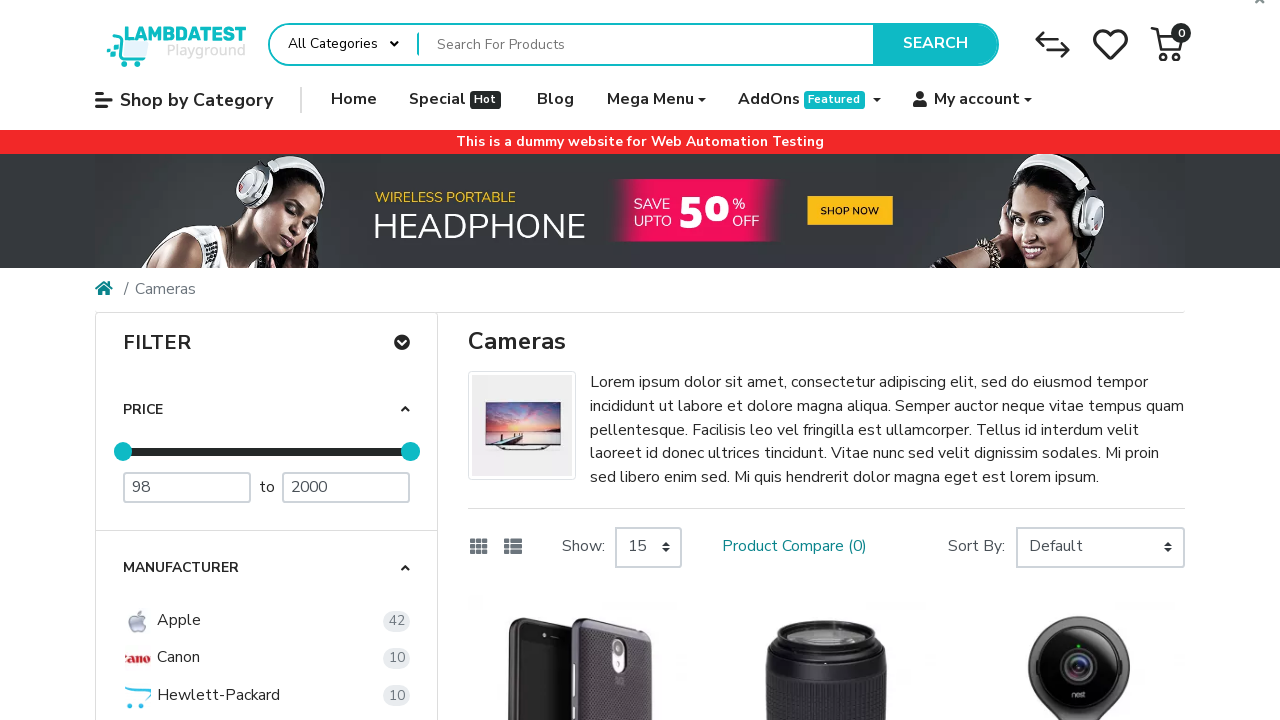

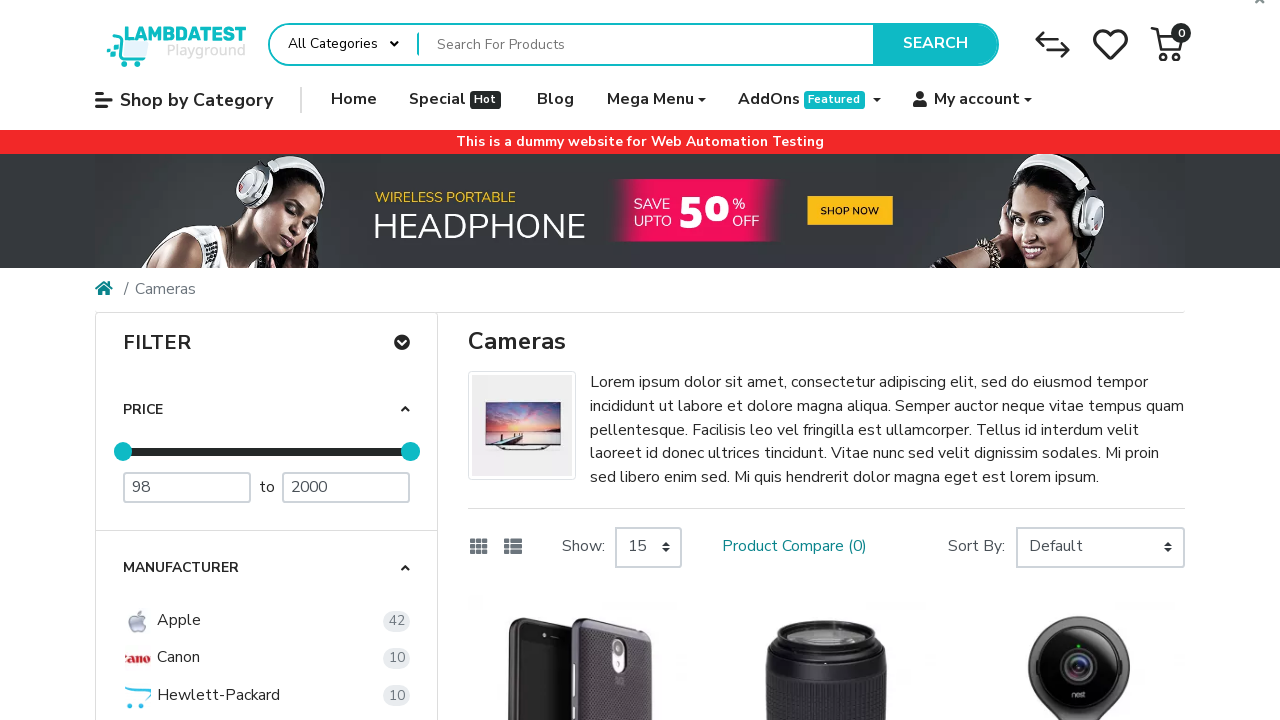